Navigates to the Edureka website and waits for the page to load. The original script took a screenshot, but since the only browser action is navigation (which is automatic), this verifies the page loads successfully.

Starting URL: https://www.edureka.co/

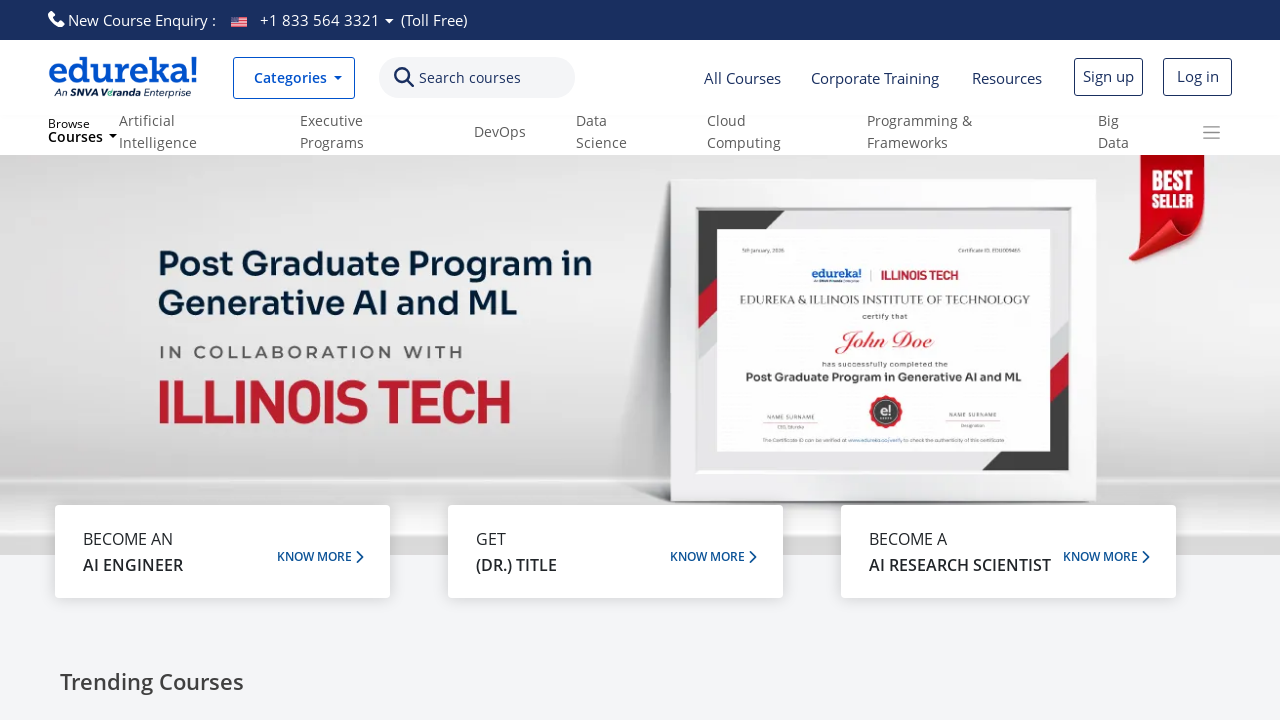

Navigated to Edureka website
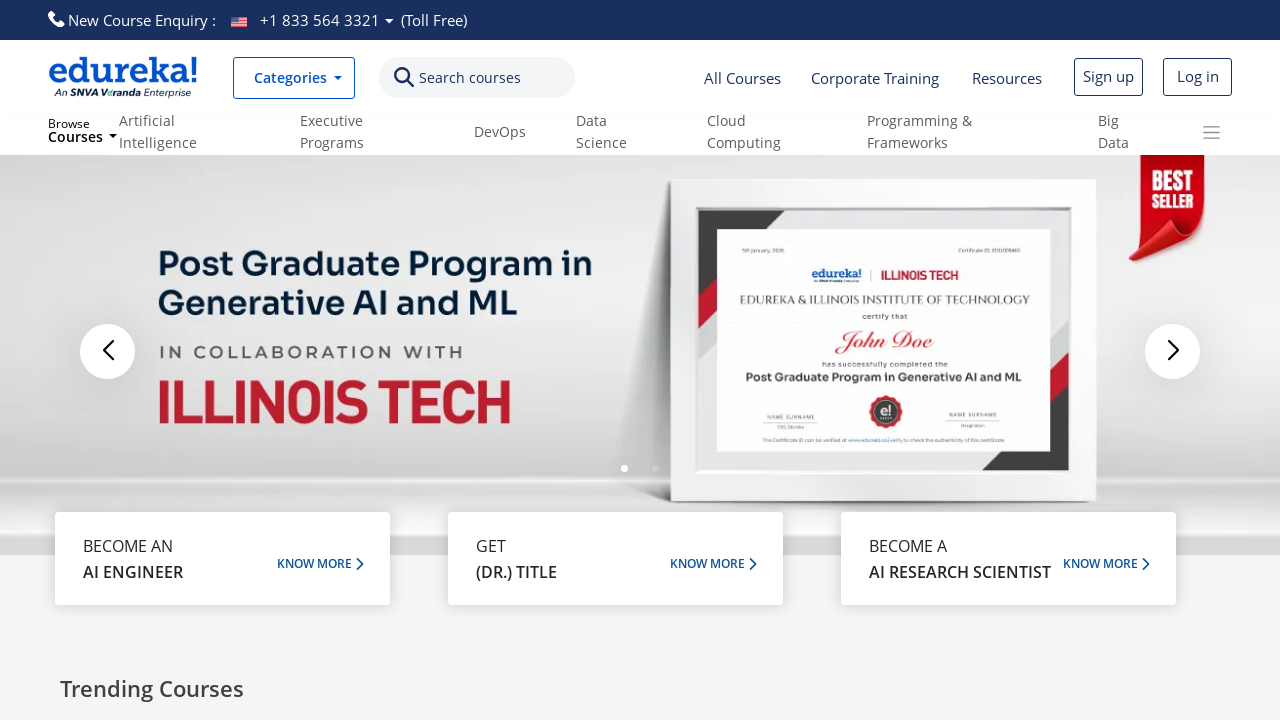

Page loaded successfully - network idle state reached
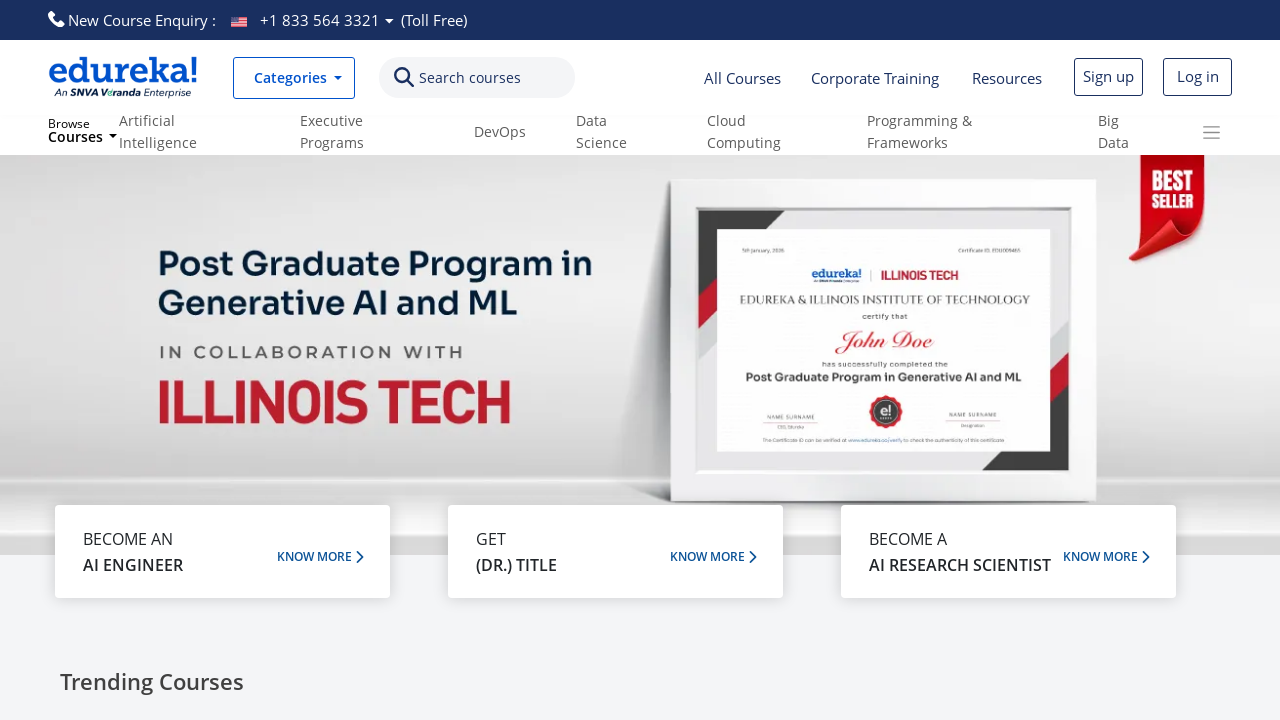

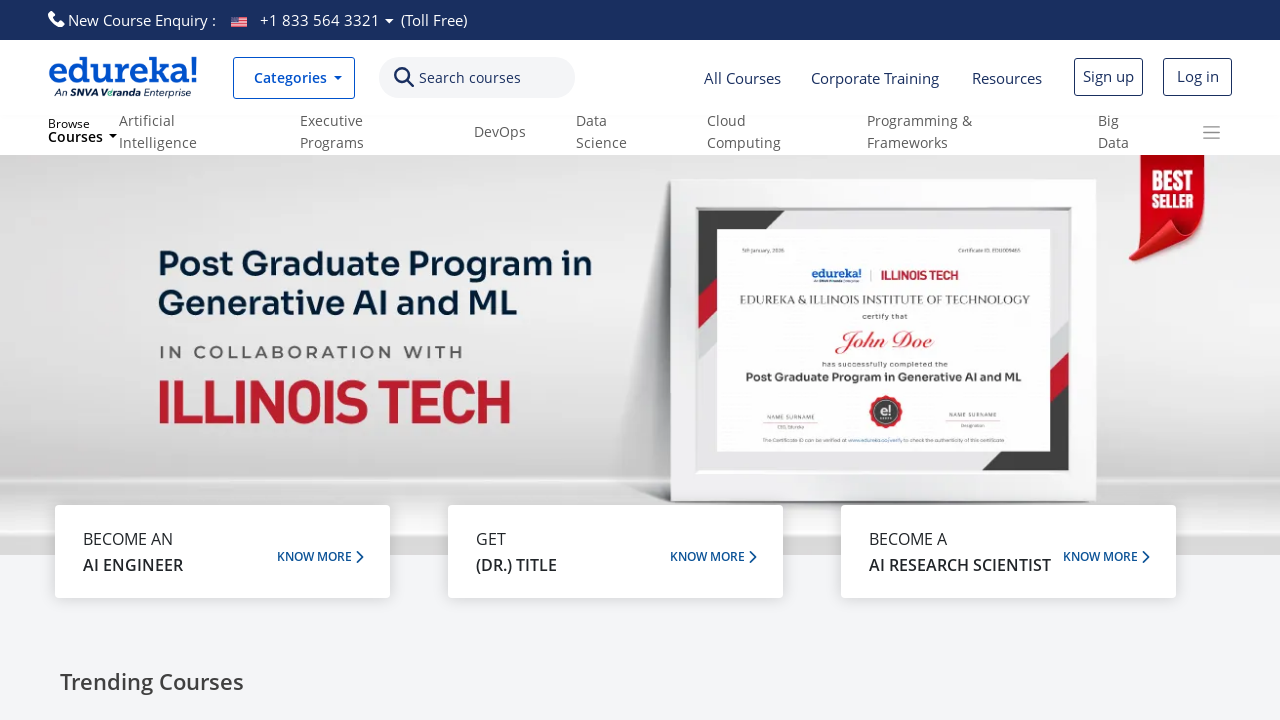